Tests adding and removing dynamic elements by clicking Add Element button to create a Delete button, then clicking Delete to remove it

Starting URL: https://practice.cydeo.com/add_remove_elements/

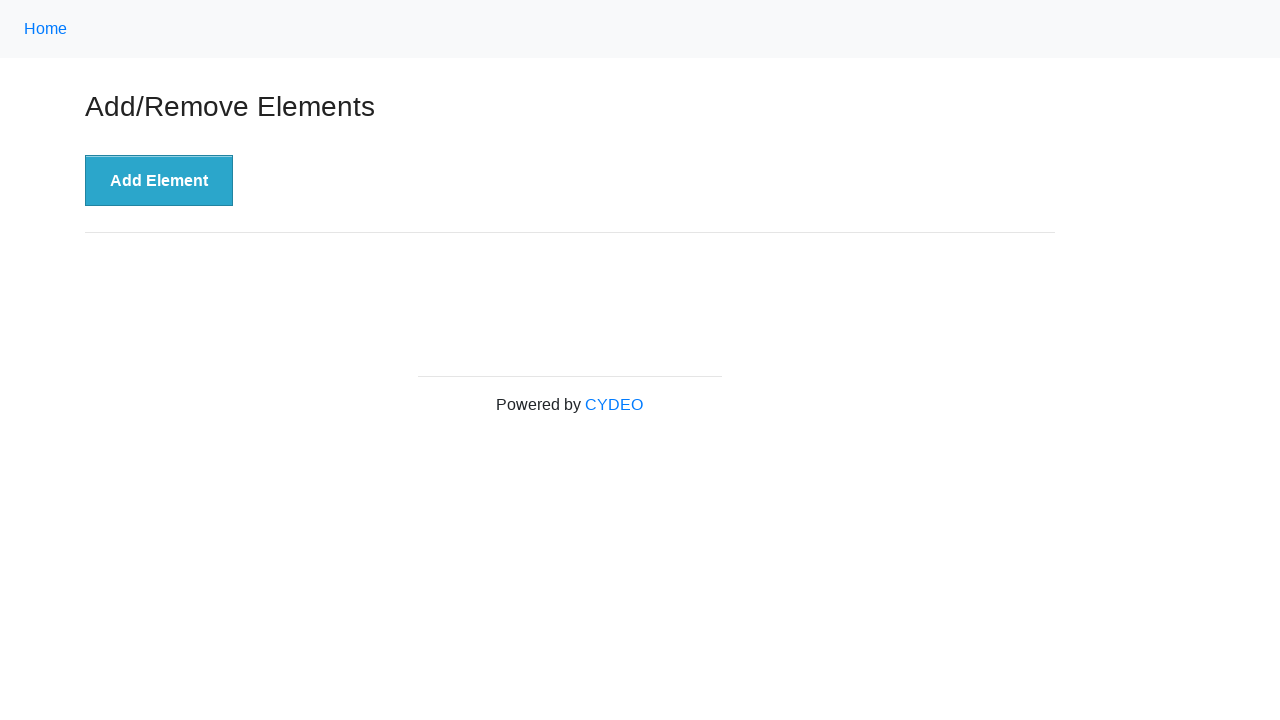

Clicked 'Add Element' button to create a Delete button at (159, 181) on xpath=//button[.='Add Element']
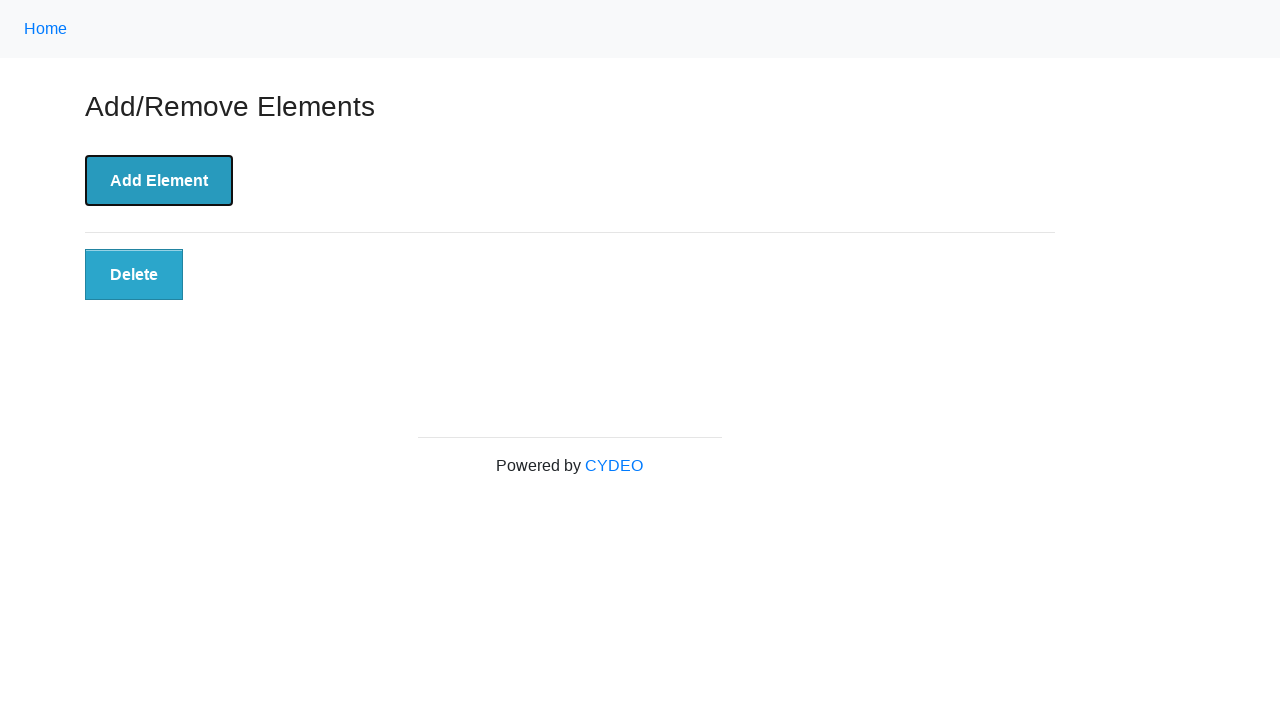

Located Delete button element
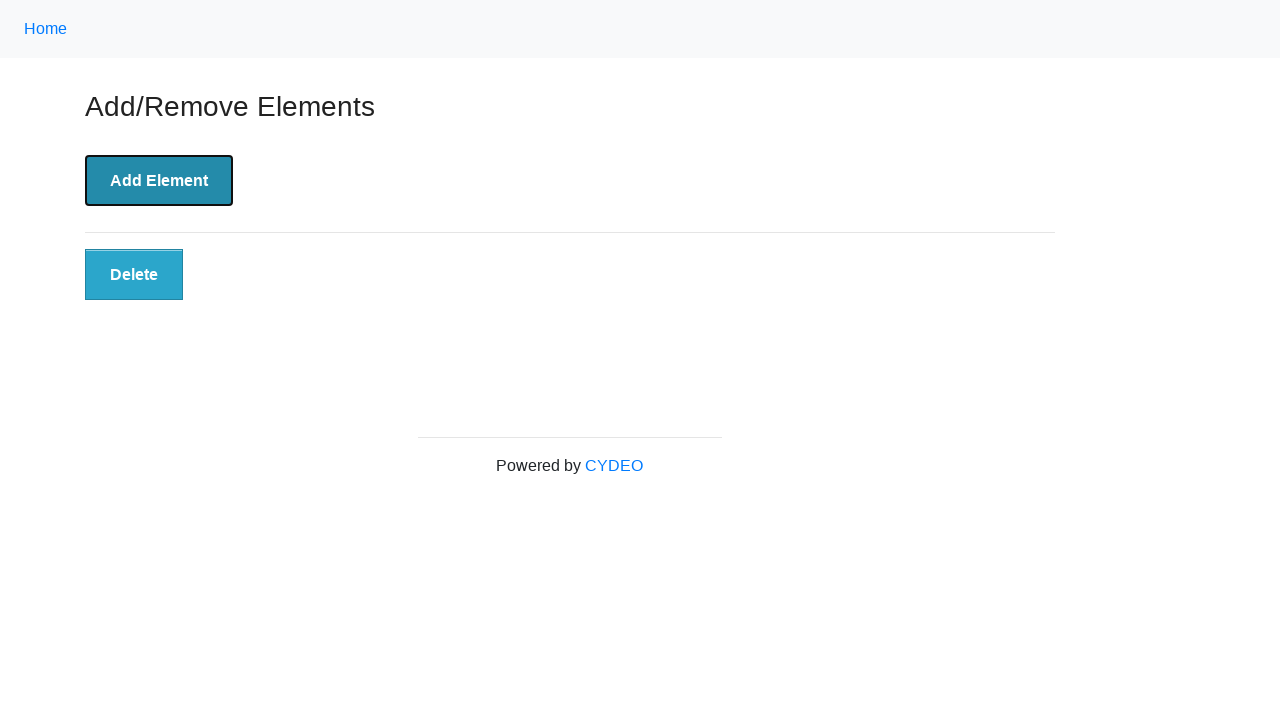

Verified Delete button is visible
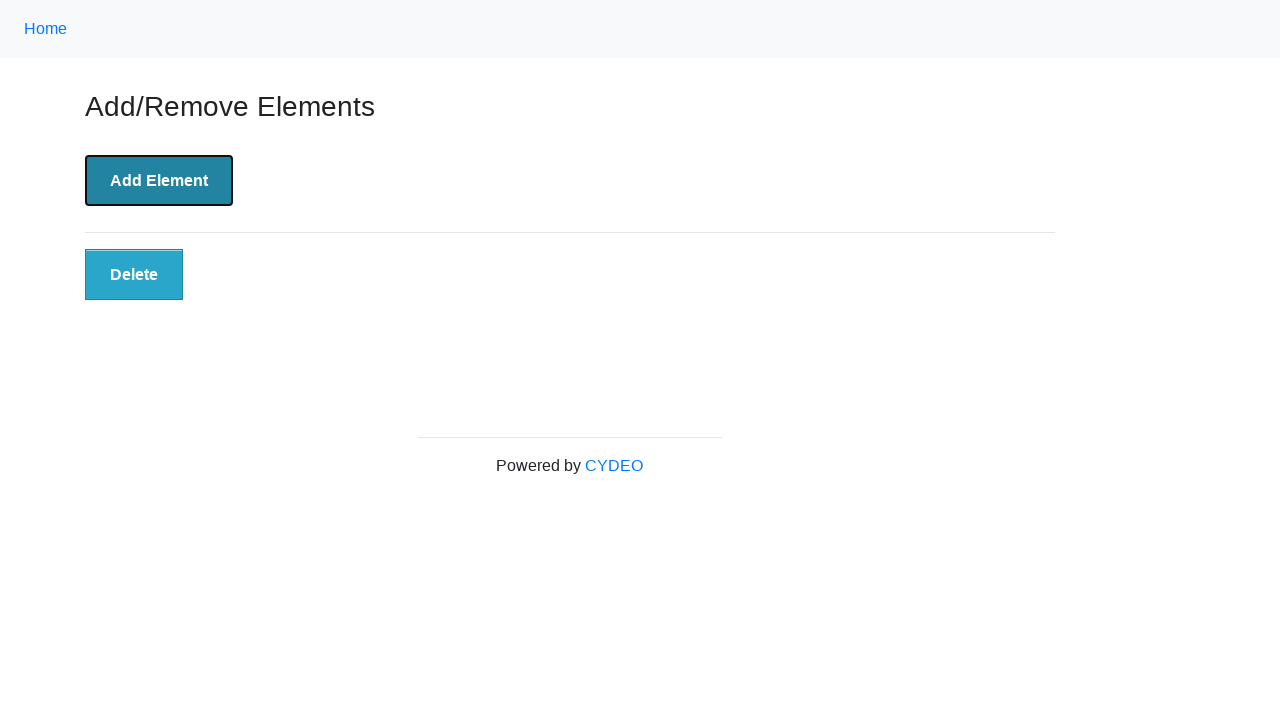

Clicked Delete button to remove the dynamic element at (134, 275) on xpath=//button[.='Delete']
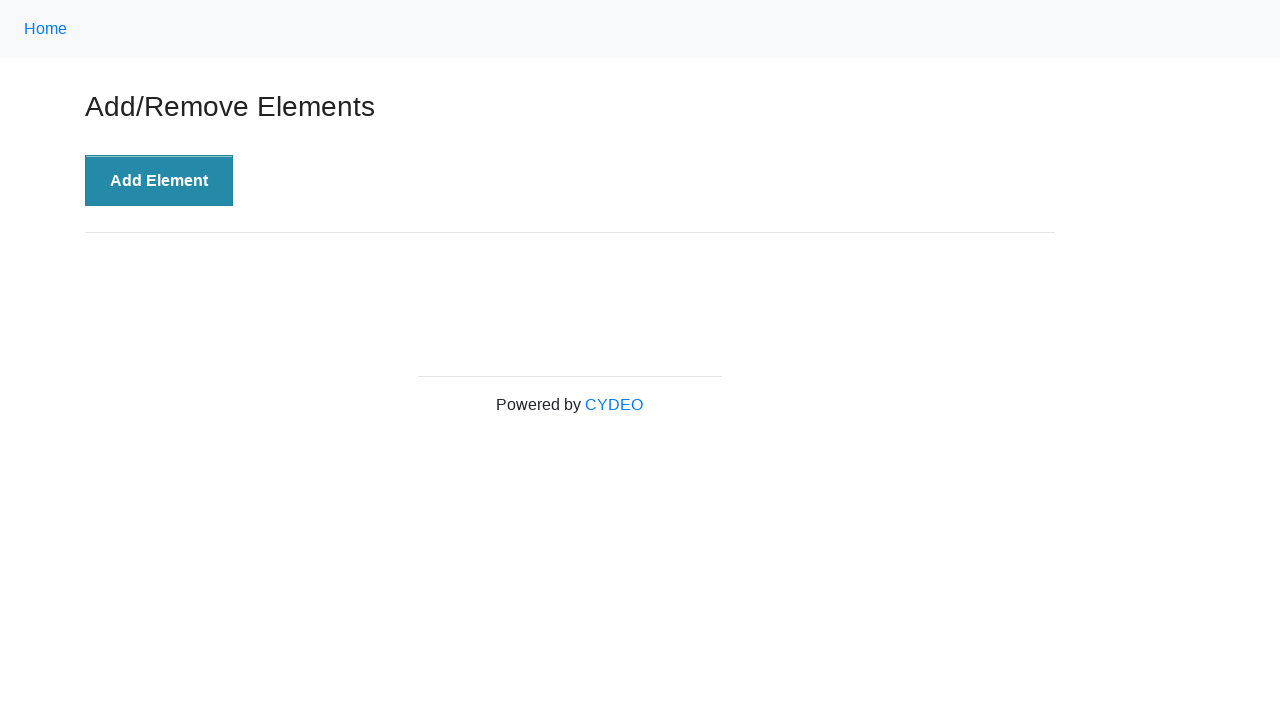

Verified Delete button no longer exists in DOM (stale element handled)
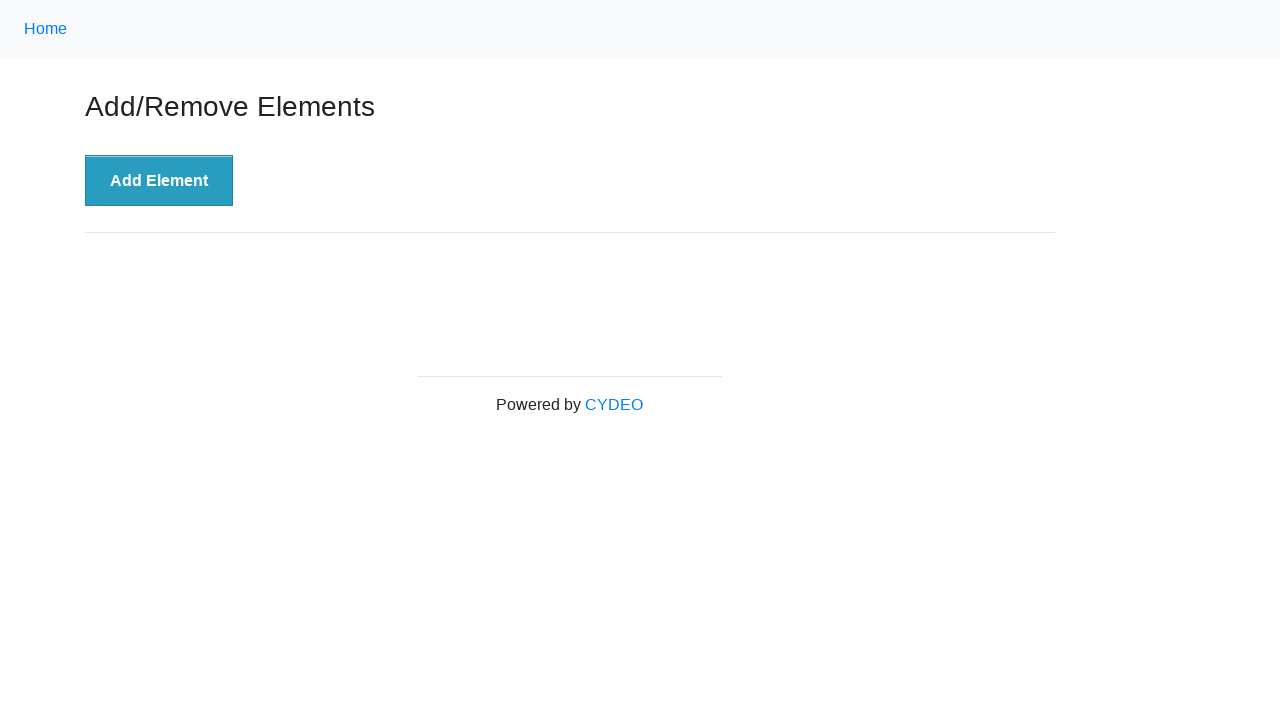

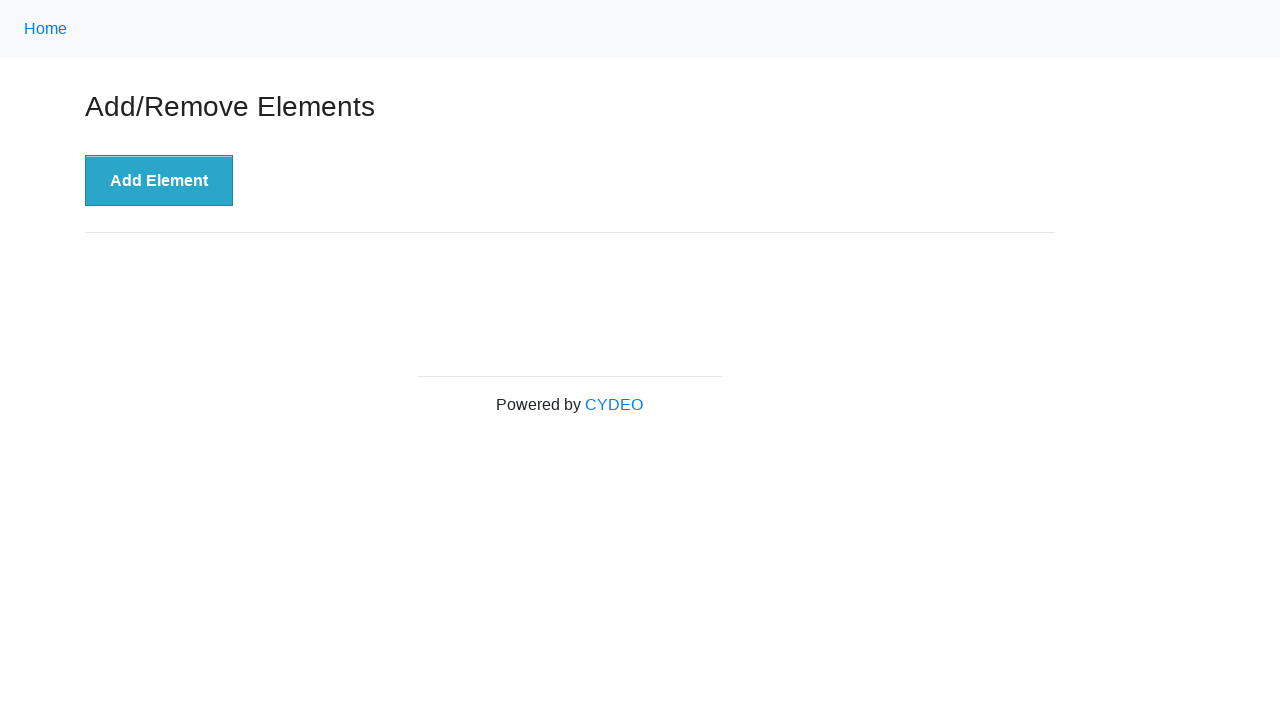